Tests navigation to Data Oracle page via Products dropdown menu

Starting URL: https://lilai.co/

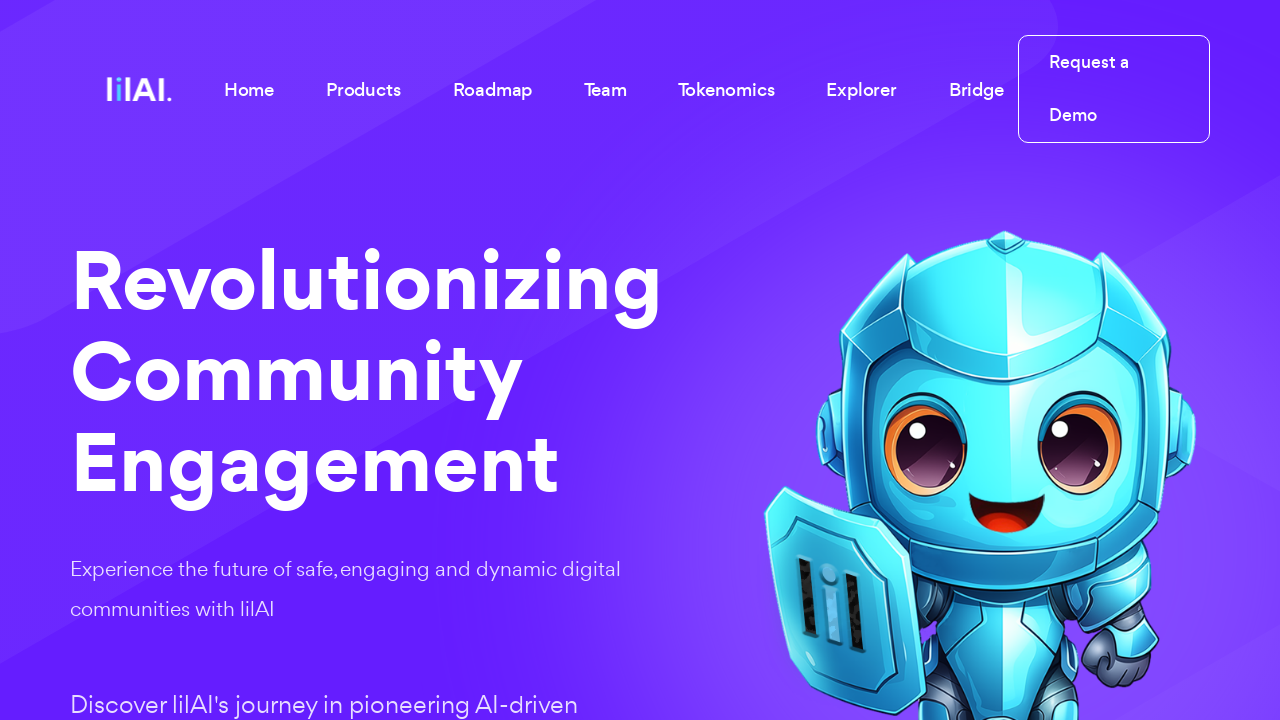

Clicked Products dropdown button at (363, 89) on internal:role=button[name="Products"i]
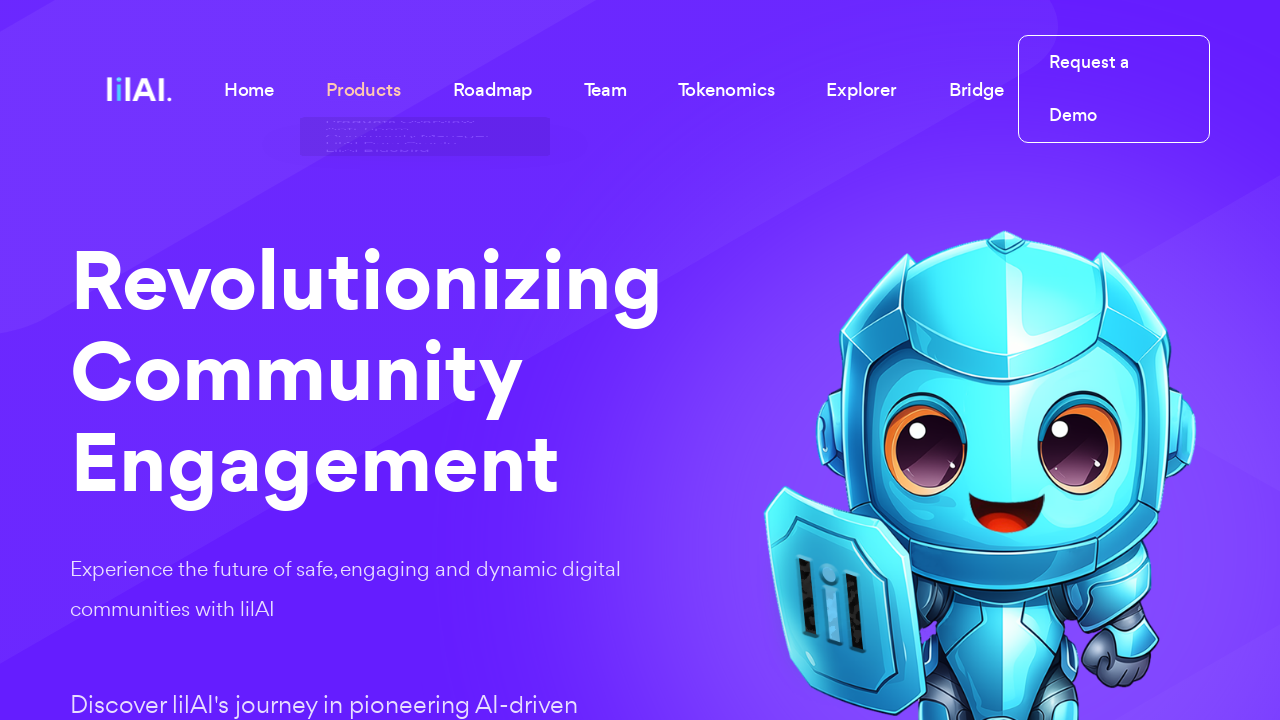

Clicked LilAI Data Oracle link from Products menu at (425, 282) on internal:role=link[name="LilAI Data Oracle"i]
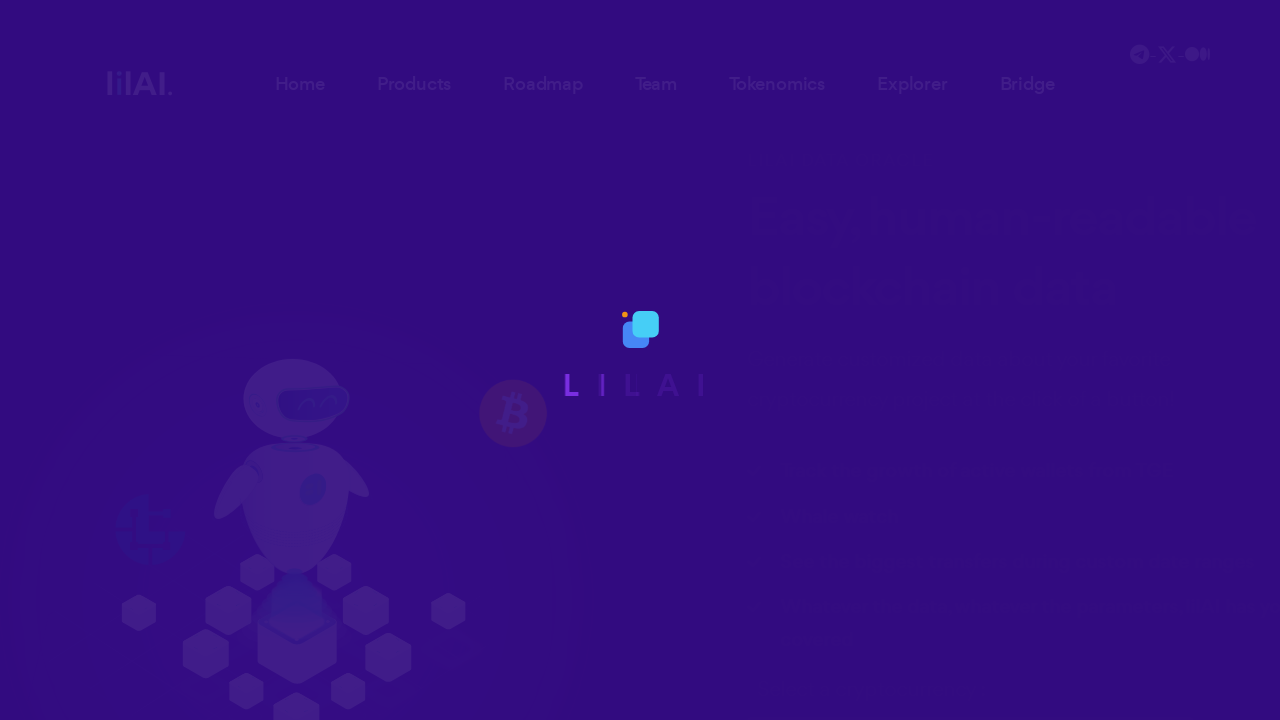

Waited for page to load completely
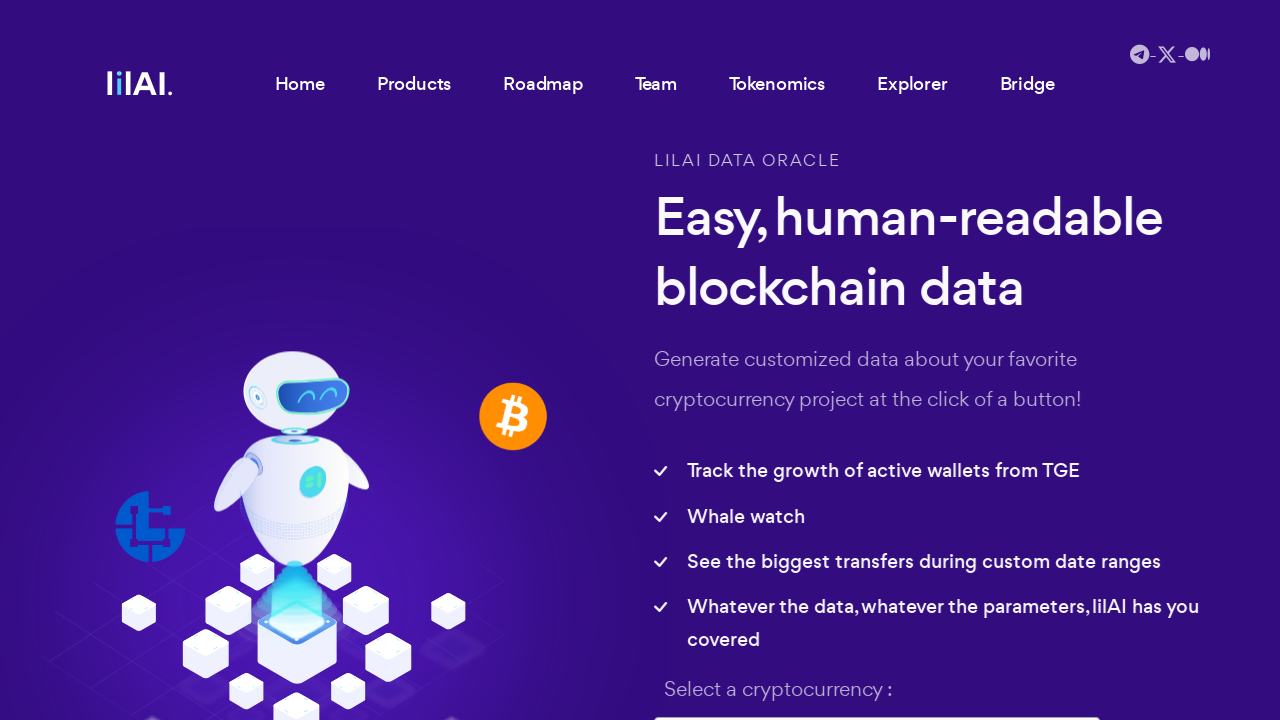

Verified URL is https://lilai.co/lilai_data_oracle.php
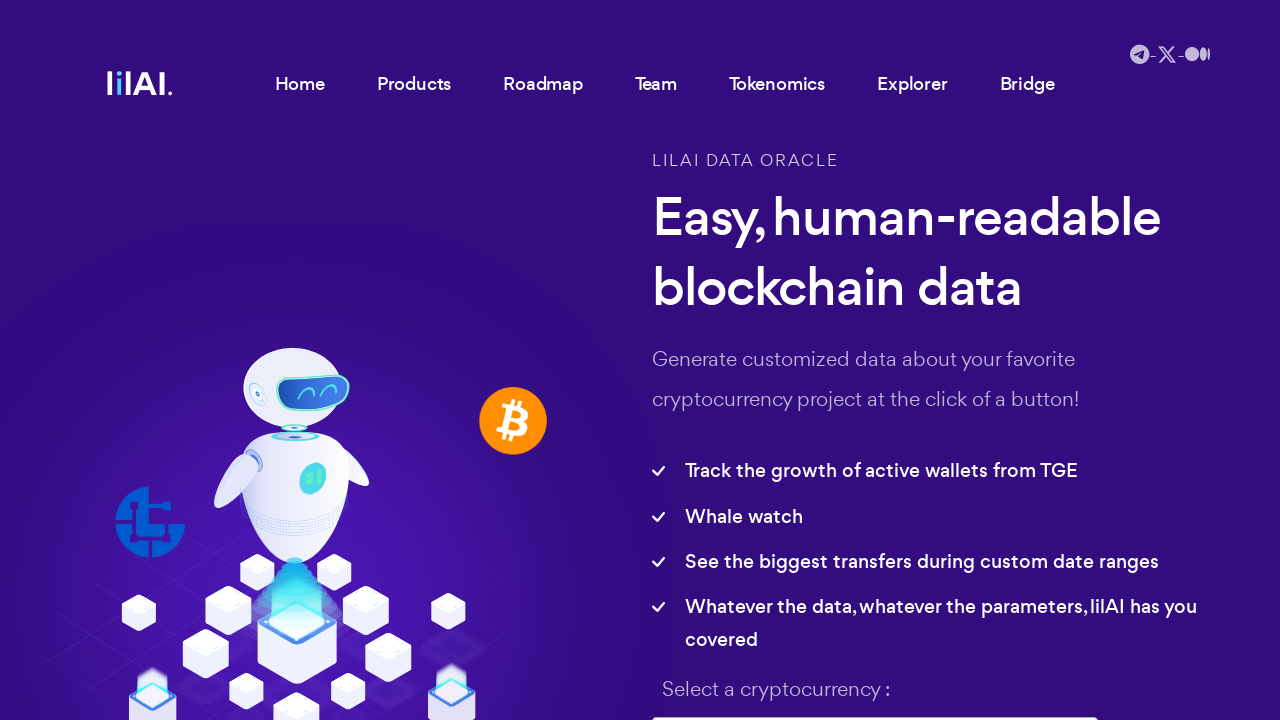

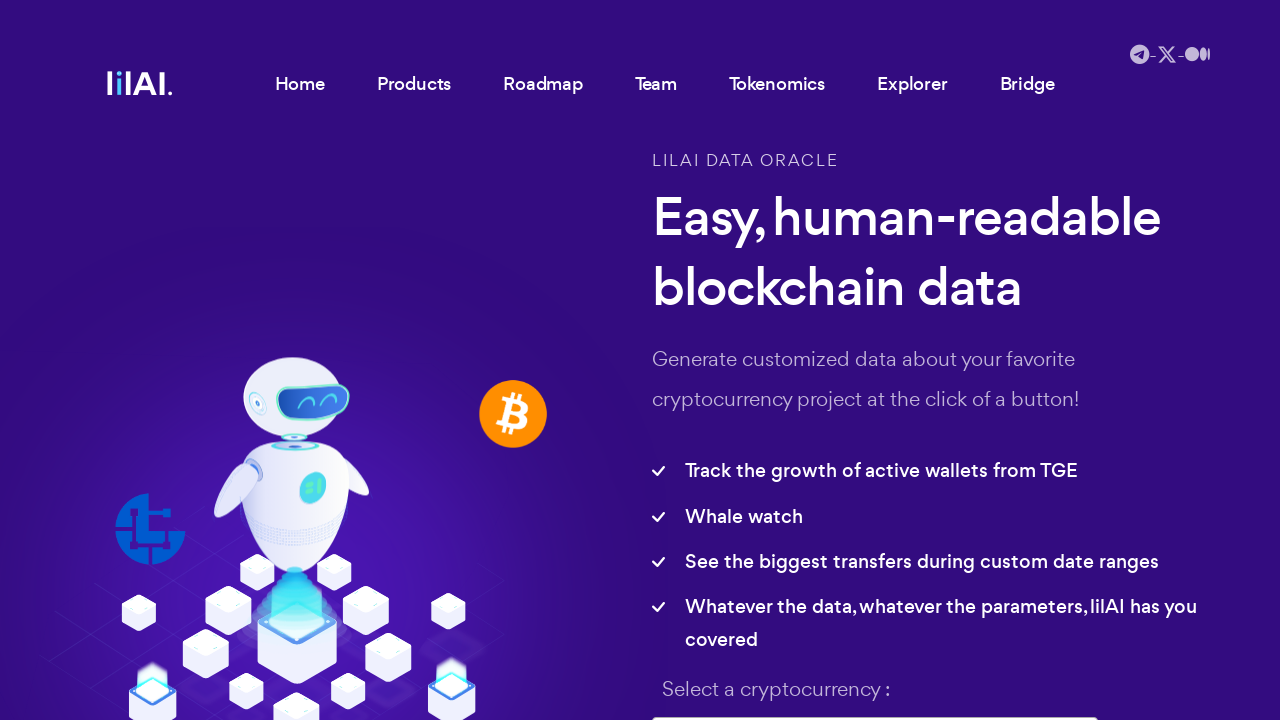